Tests window switching functionality by clicking a button to open a new tab, switching to the new tab, and then switching back to the original window

Starting URL: https://formy-project.herokuapp.com/switch-window

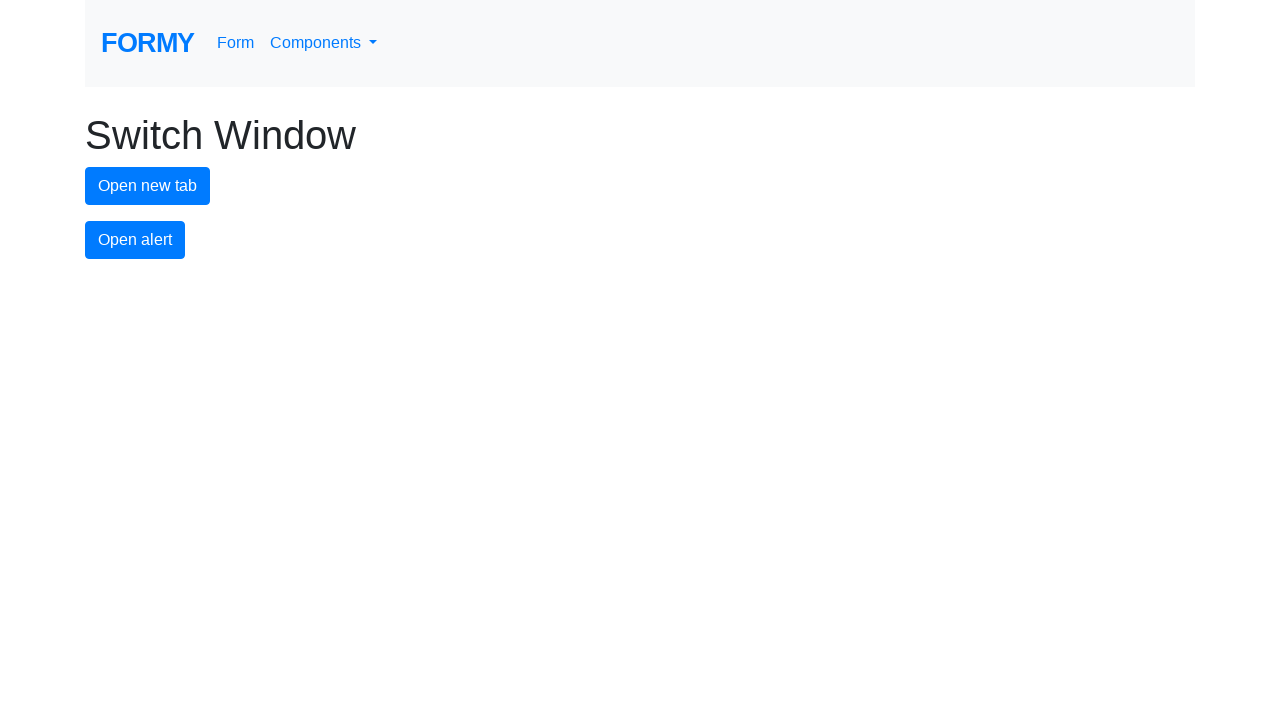

Clicked button to open new tab at (148, 186) on #new-tab-button
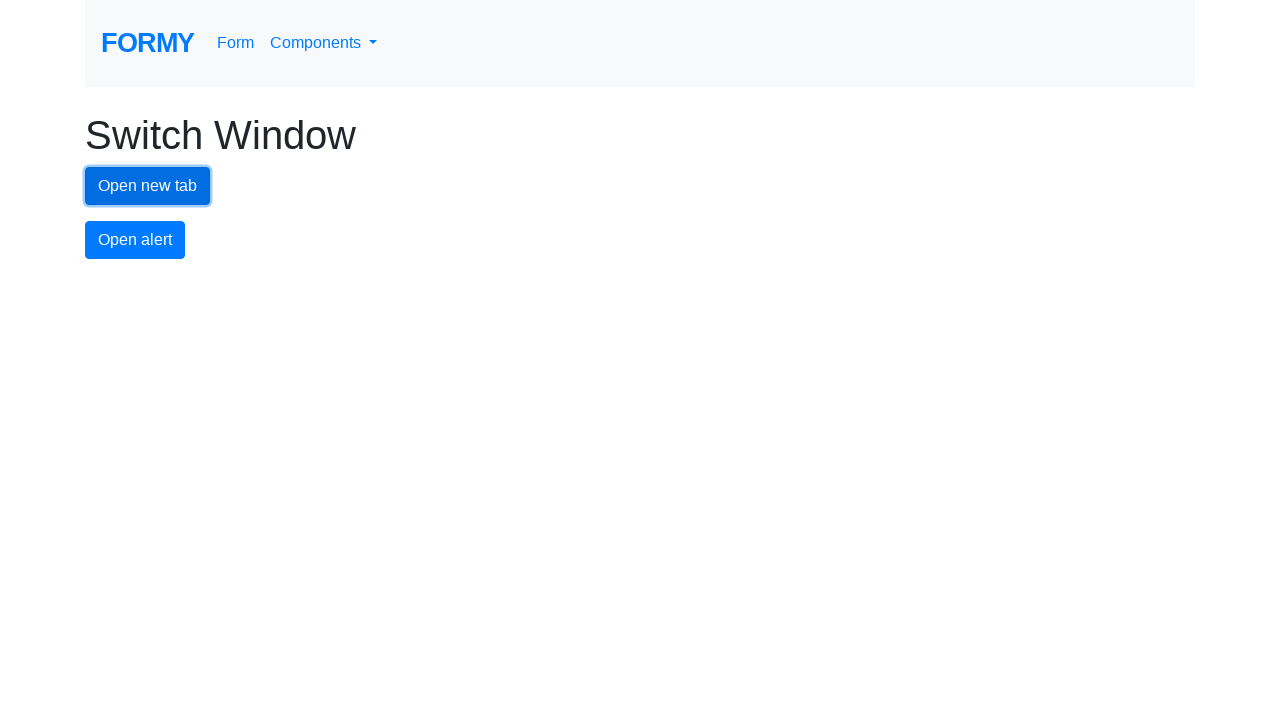

New tab opened and captured at (148, 186) on #new-tab-button
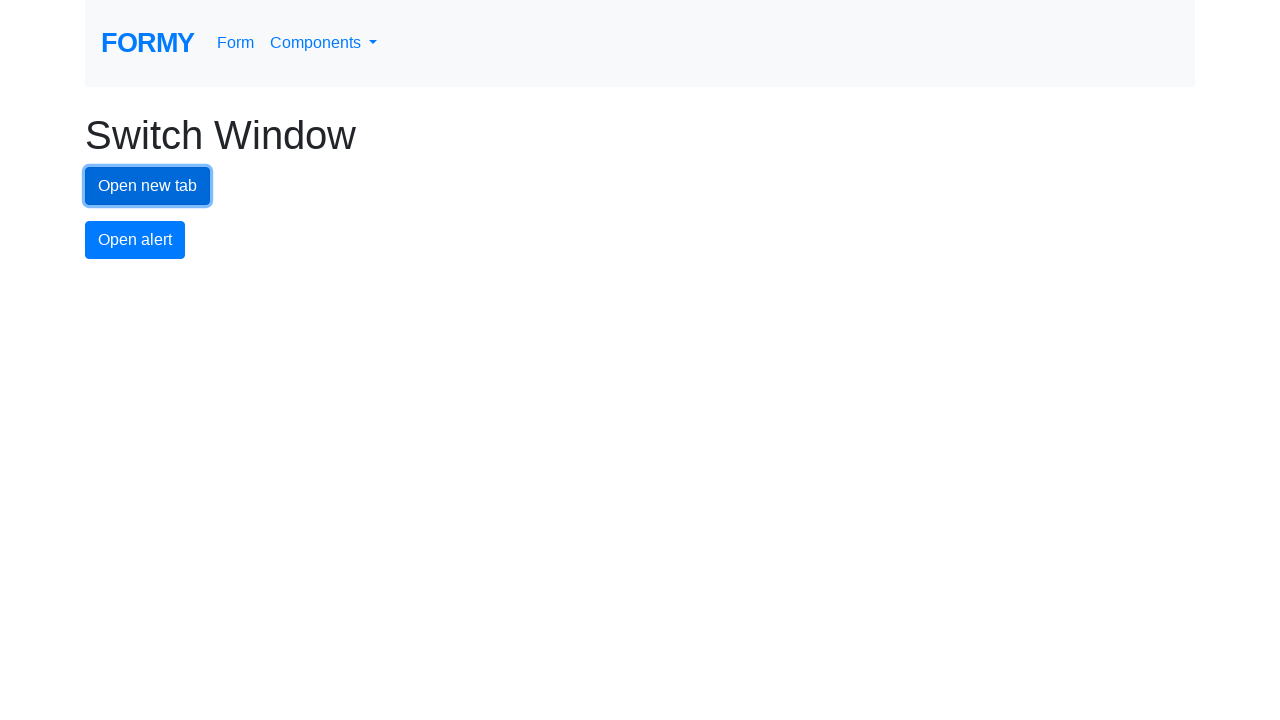

New page loaded completely
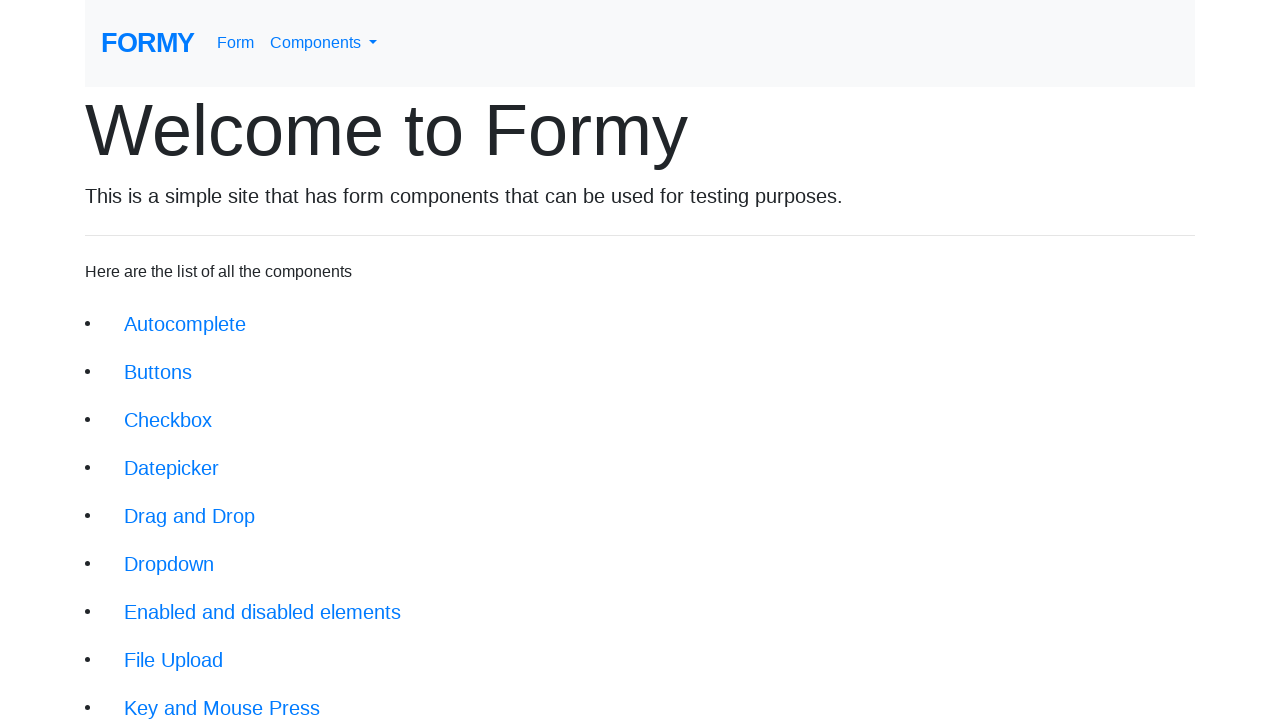

Switched back to original window
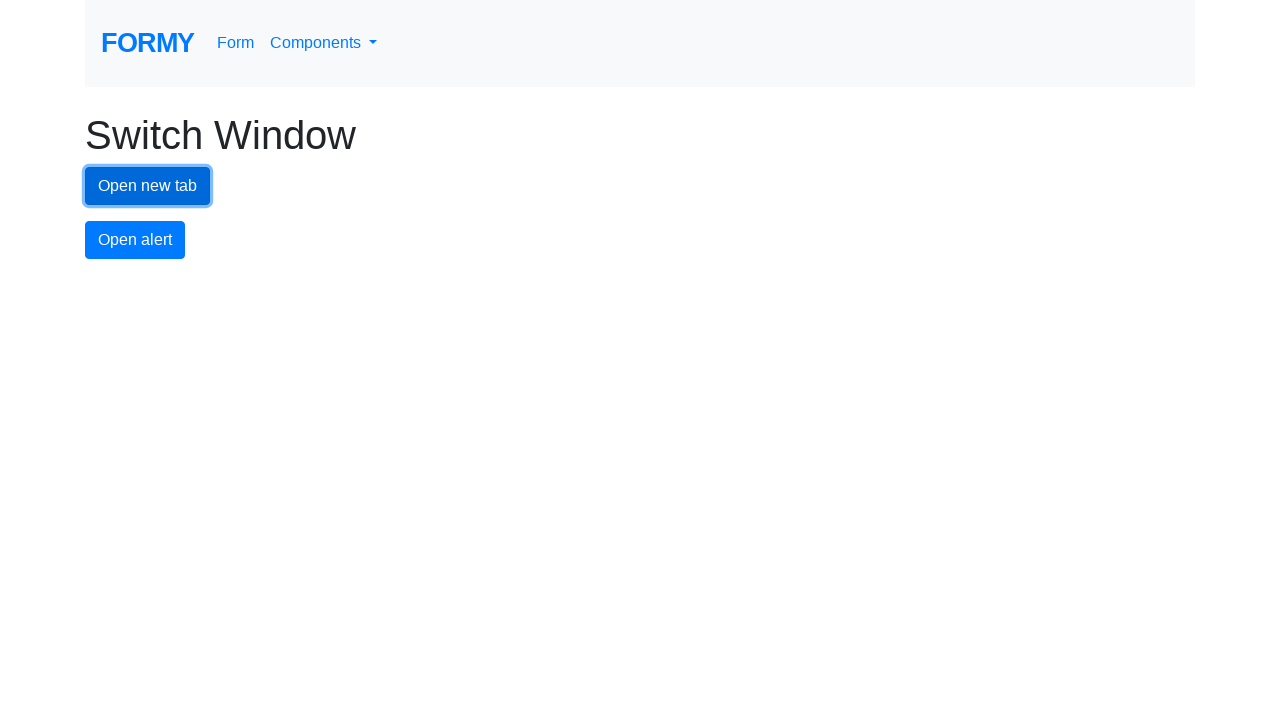

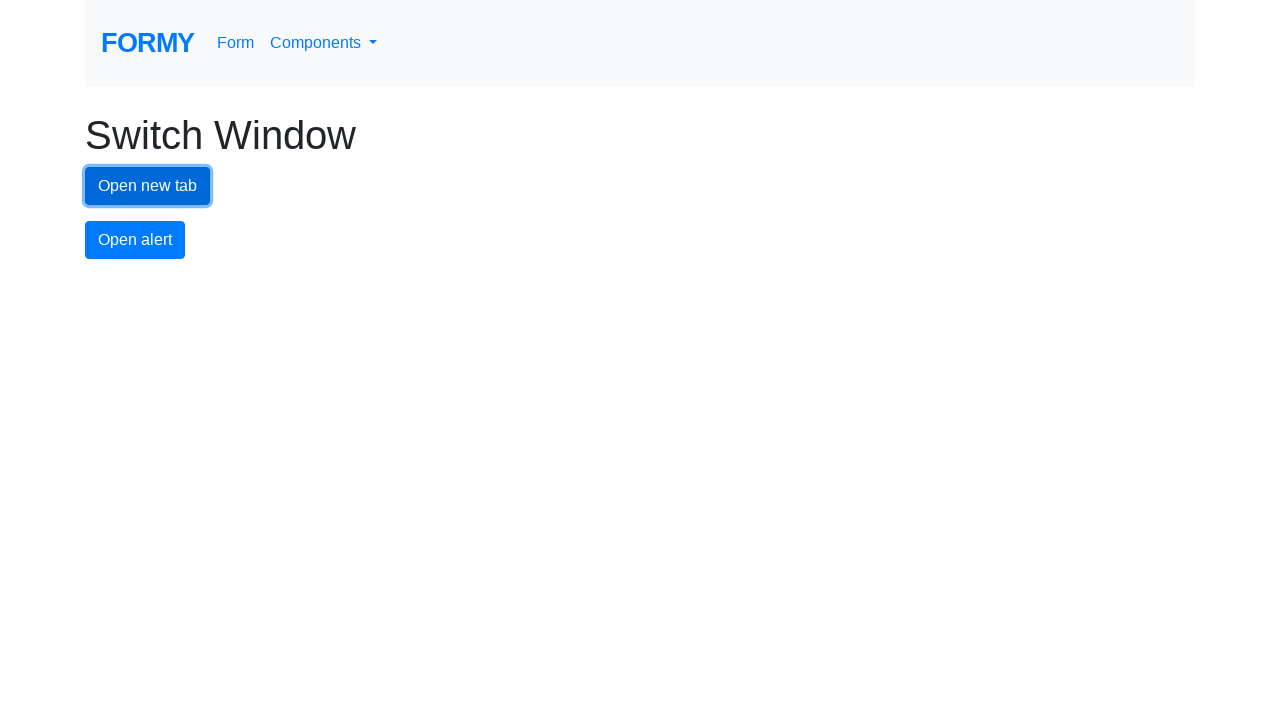